Tests dynamic radio button selection by finding all radio buttons with name 'lang' and clicking the one with value 'C#'

Starting URL: http://seleniumpractise.blogspot.com/2016/08/how-to-automate-radio-button-in.html

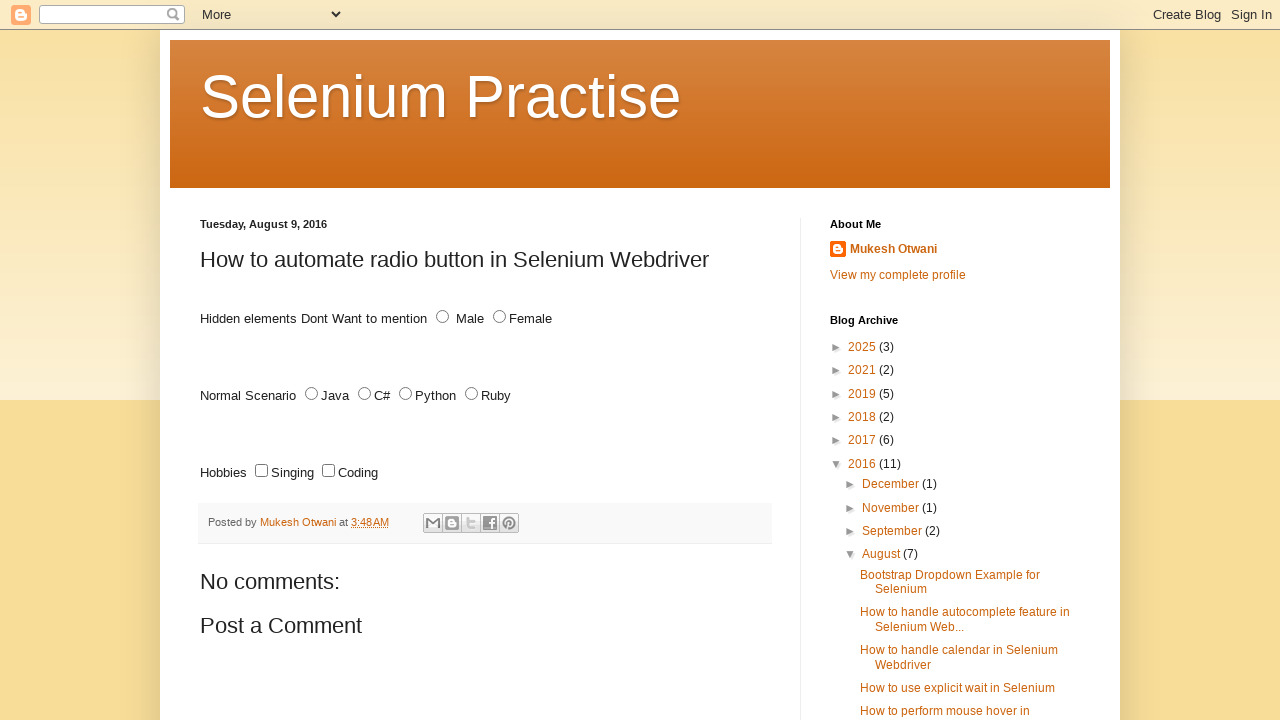

Navigated to radio button automation practice page
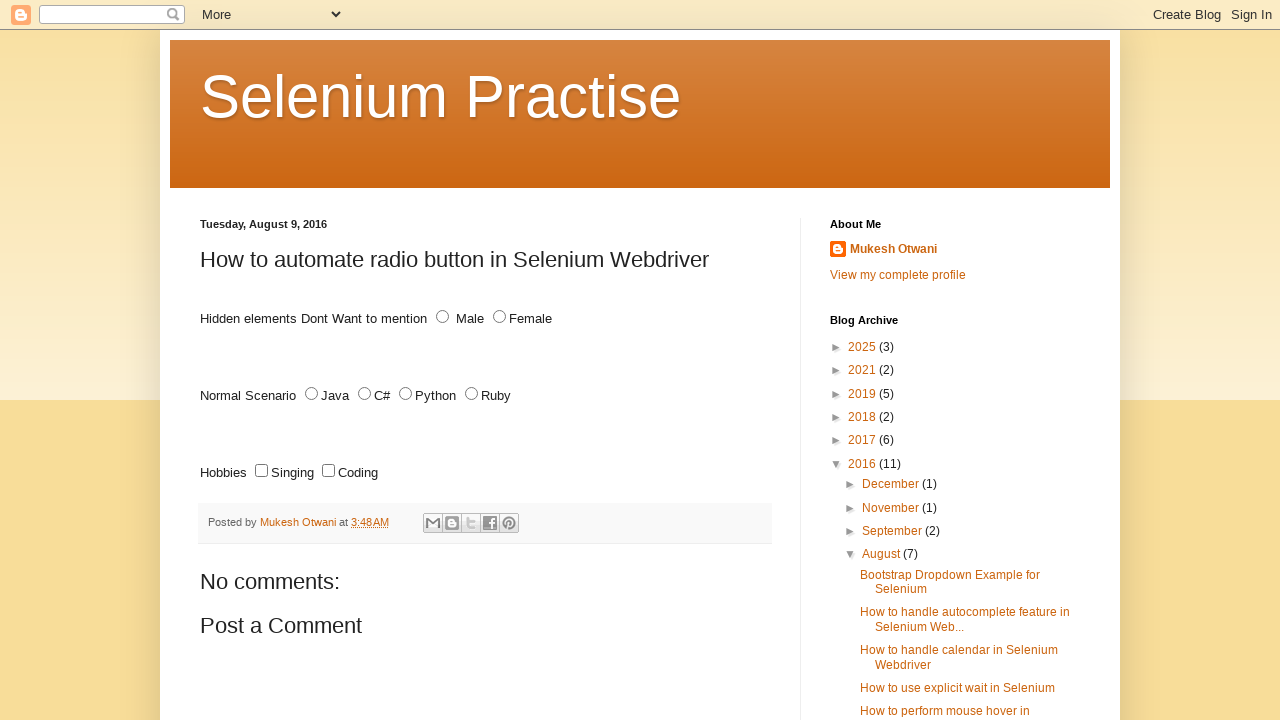

Located all radio buttons with name 'lang'
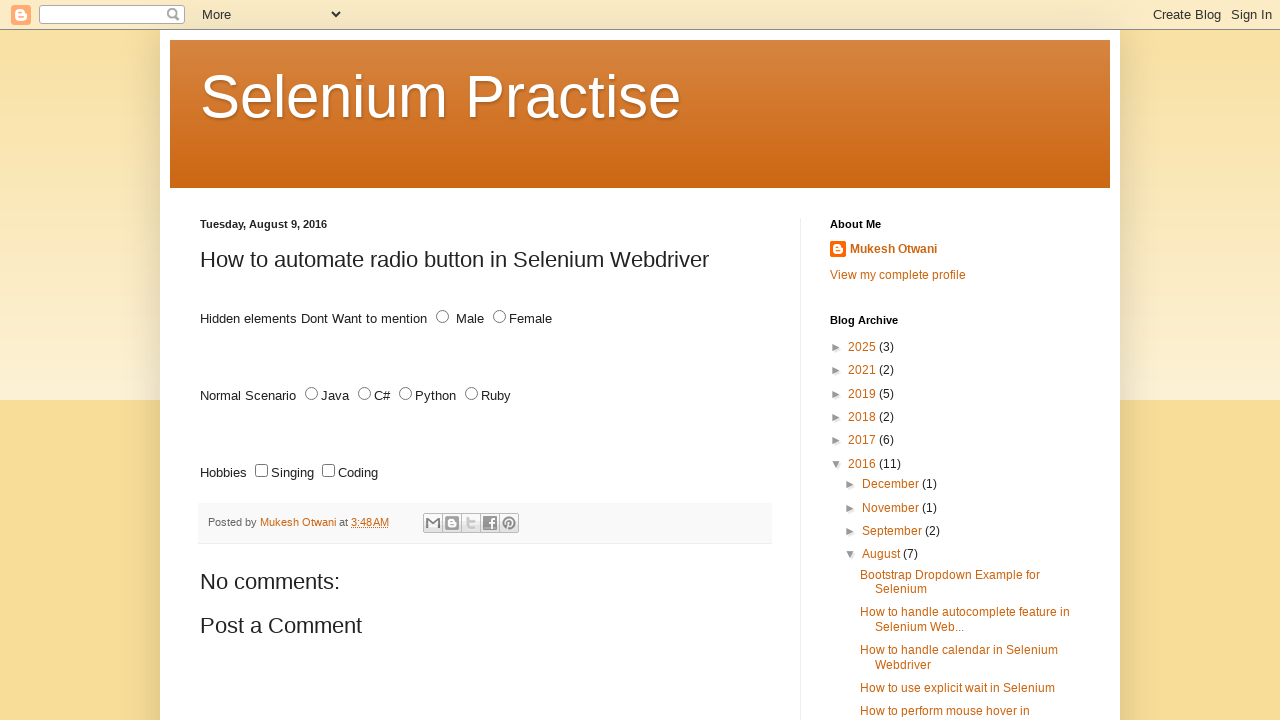

Clicked radio button with value 'C#' at (364, 394) on input[name='lang'][type='radio'] >> nth=1
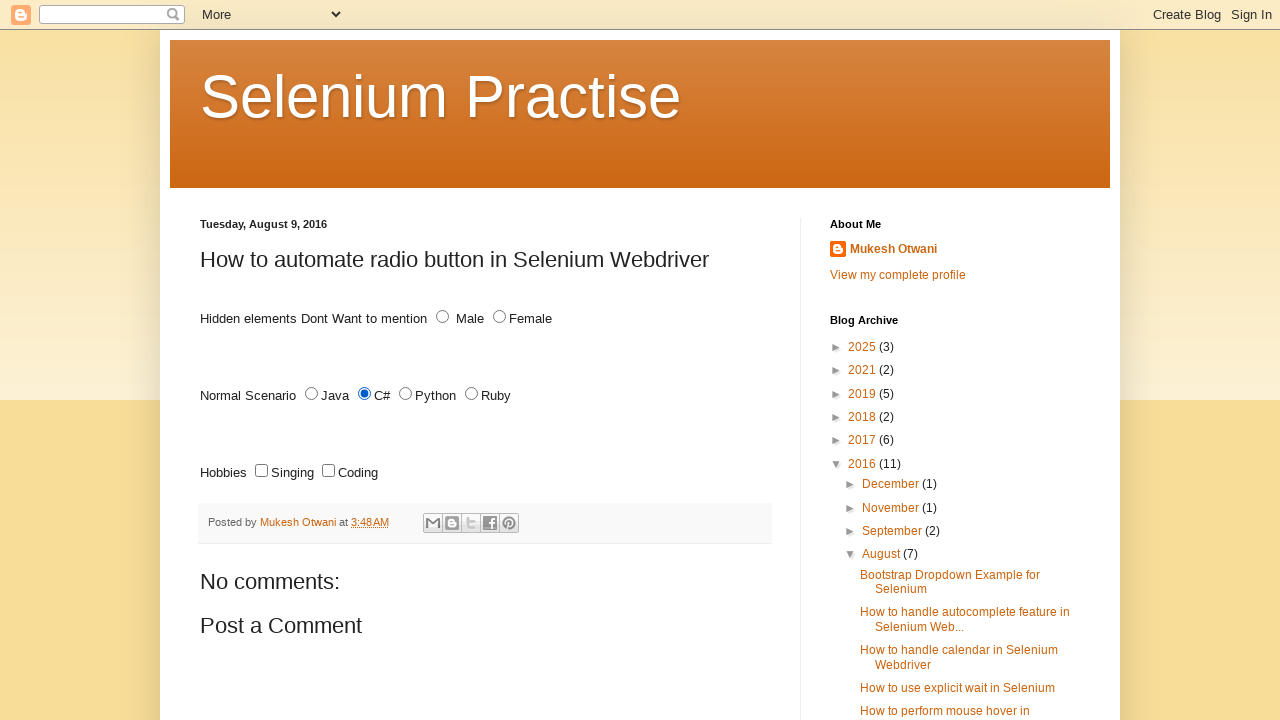

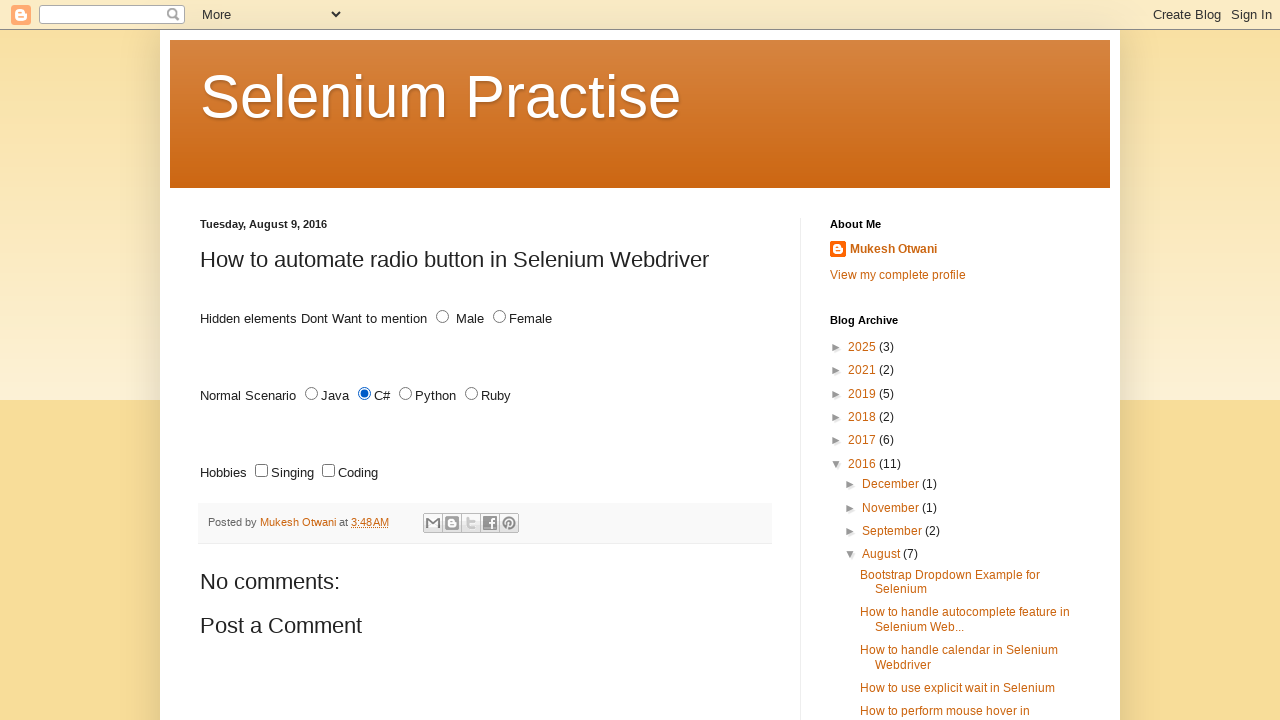